Tests double-click functionality on a button by scrolling to it and performing a double-click action

Starting URL: https://testautomationpractice.blogspot.com/

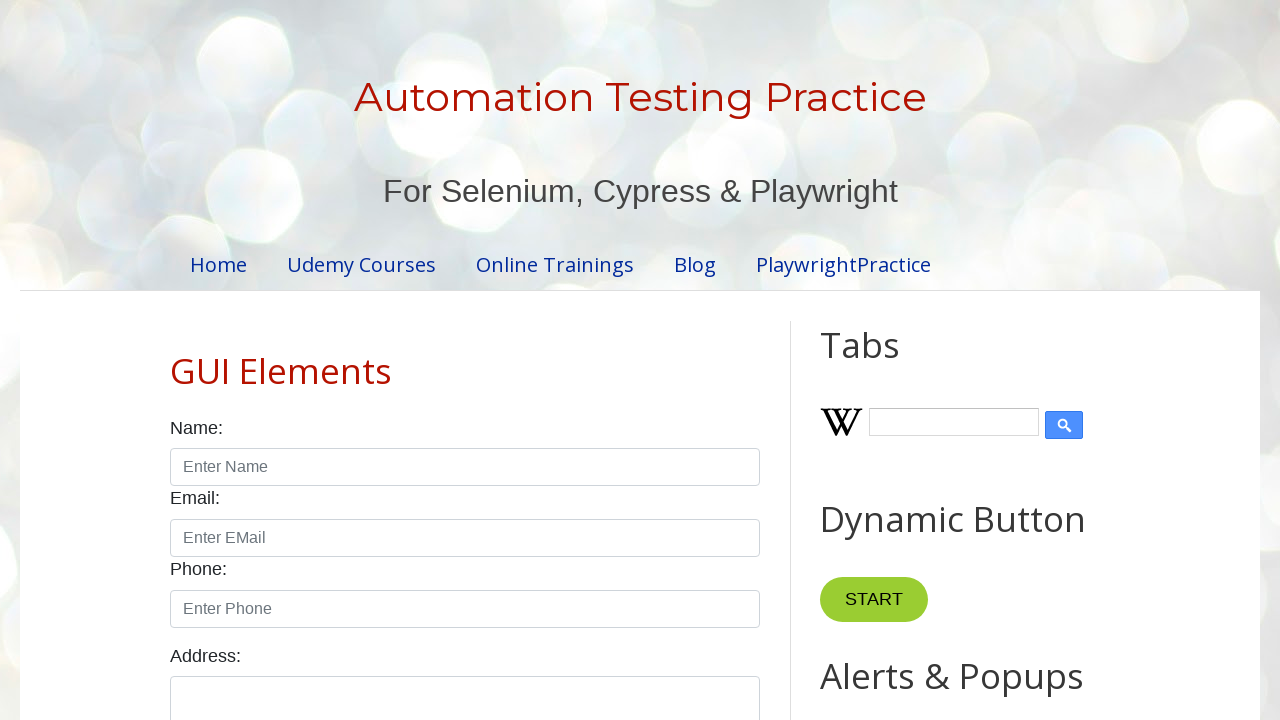

Scrolled down 500 pixels to make button visible
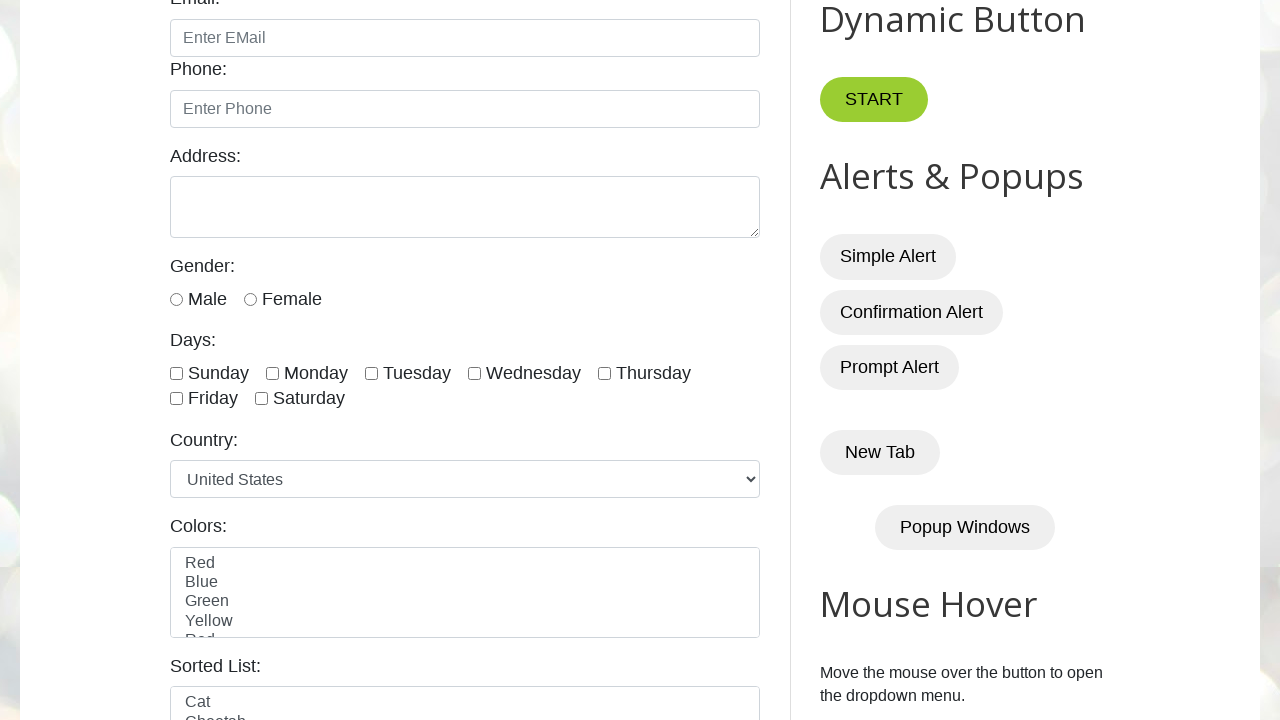

Double-clicked the 'Copy Text' button at (885, 360) on xpath=//button[text()='Copy Text']
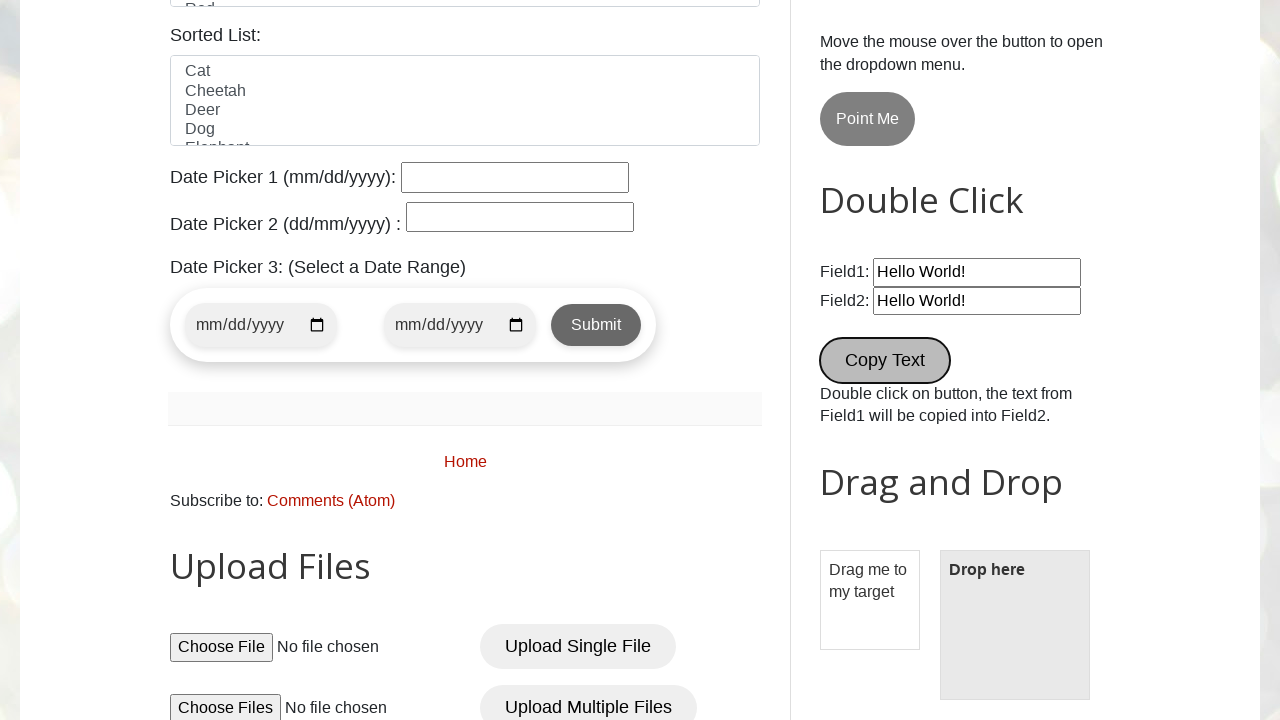

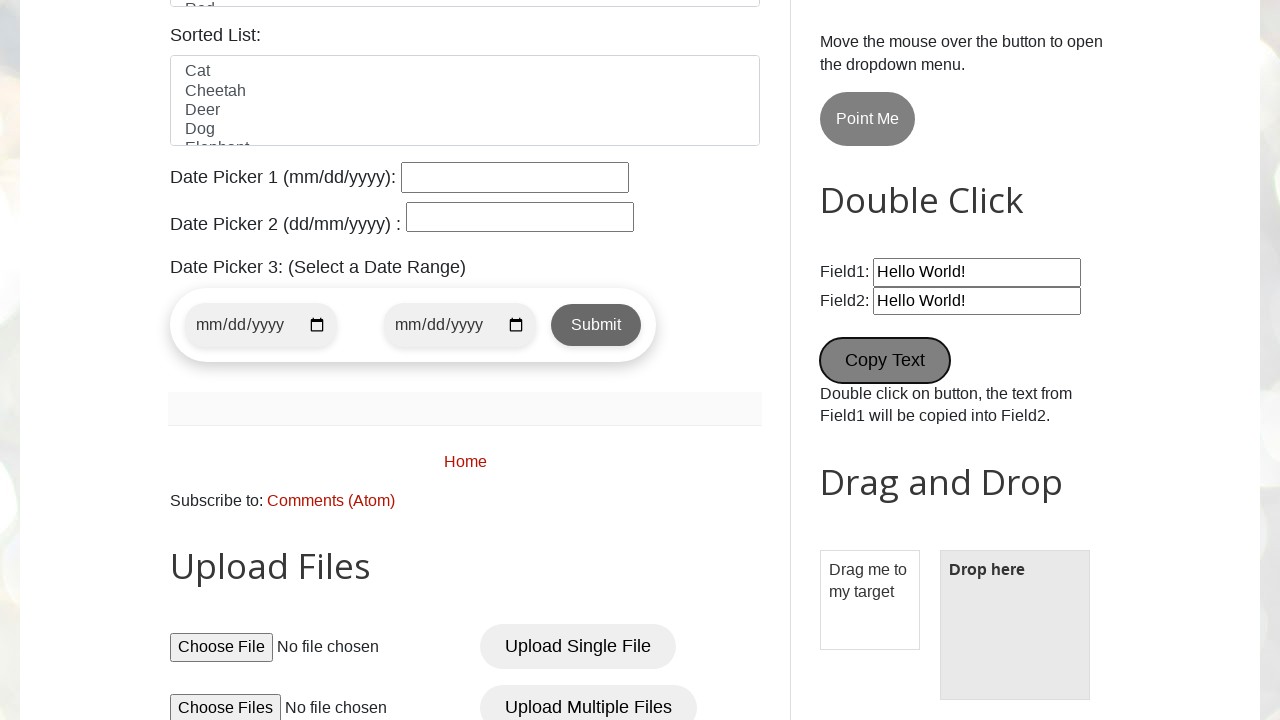